Tests dynamic content loading by clicking a button and waiting for specific text to appear in a designated element

Starting URL: https://training-support.net/webelements/dynamic-content

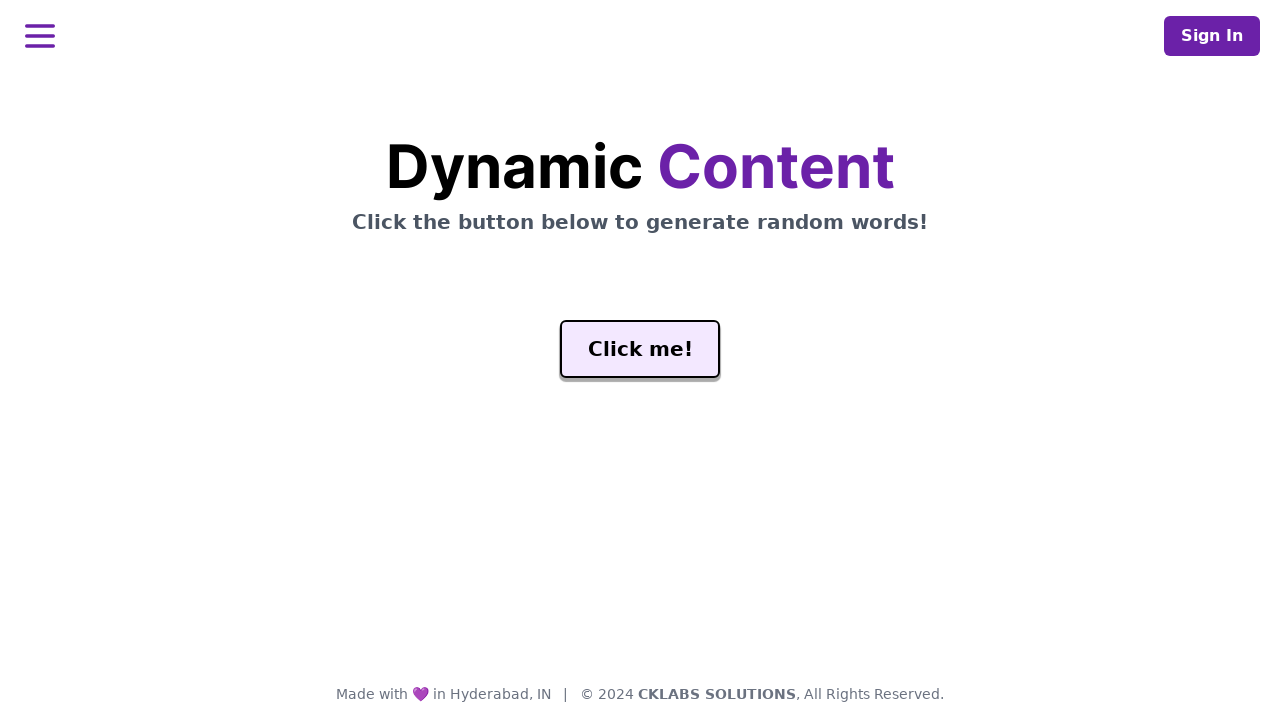

Clicked the 'Click me!' button to trigger dynamic content loading at (640, 349) on xpath=//button[text()='Click me!']
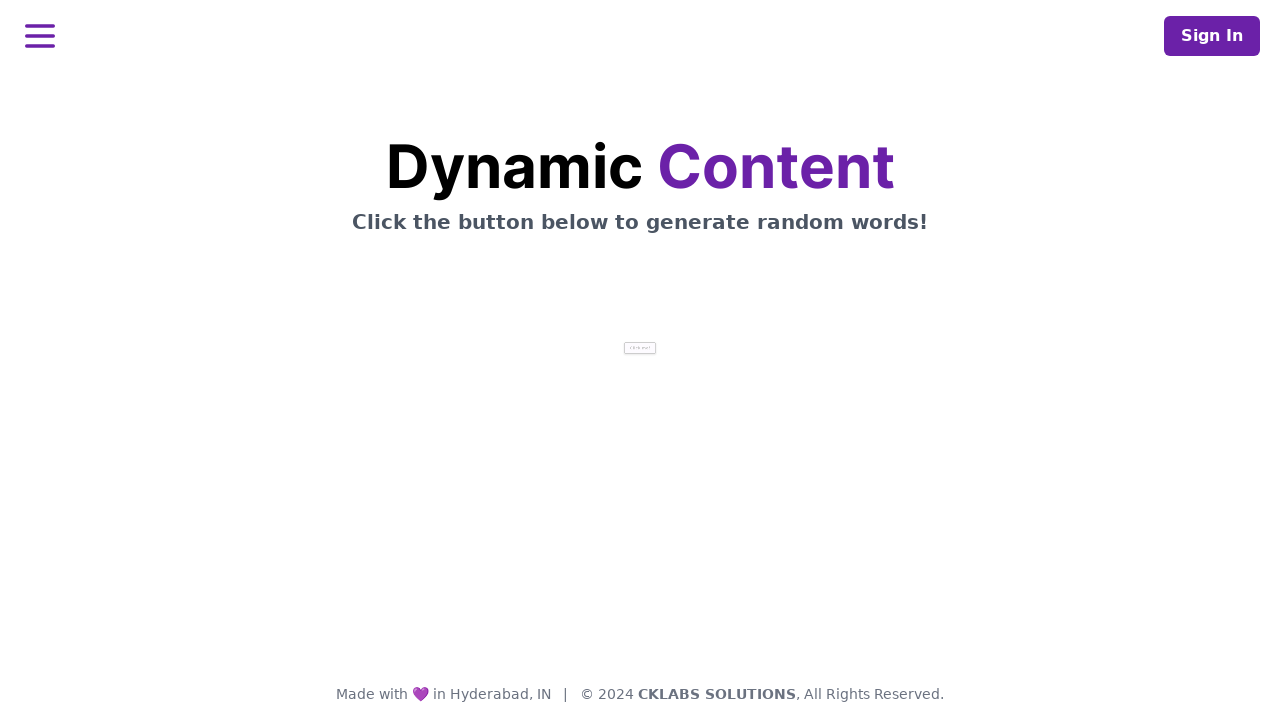

Waited for the word 'release' to appear in the #word element
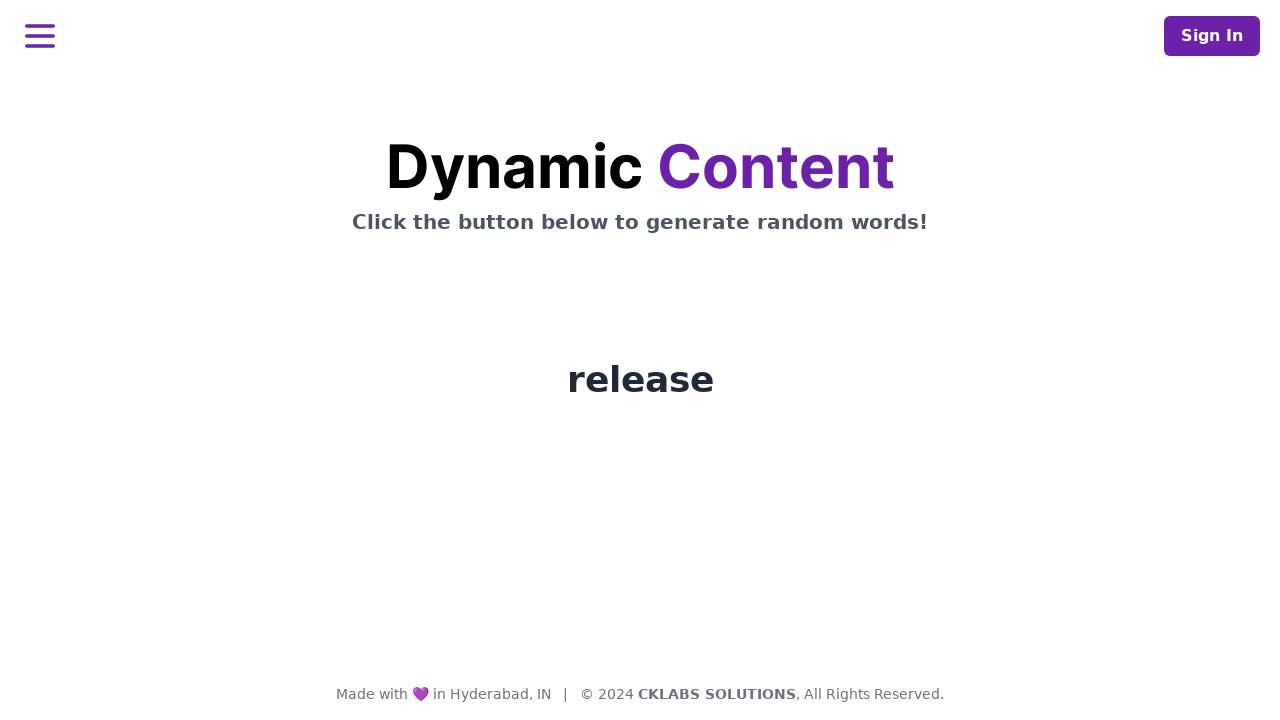

Verified the word element is visible
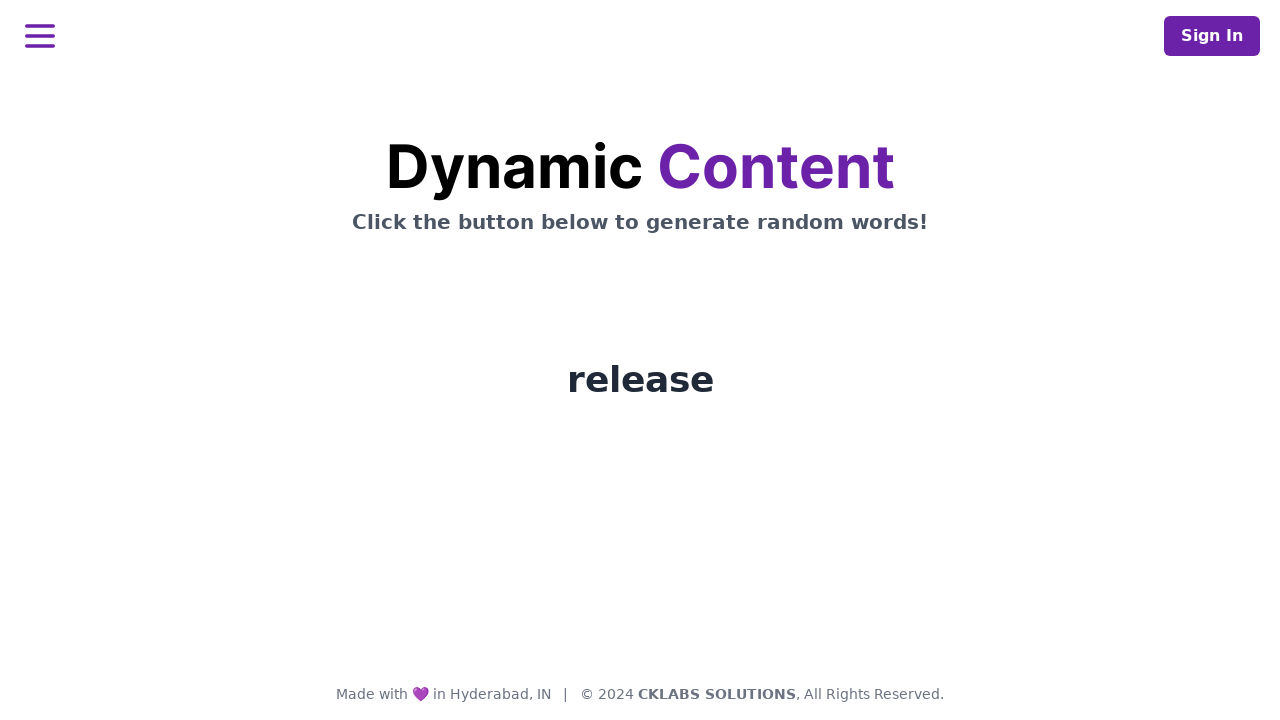

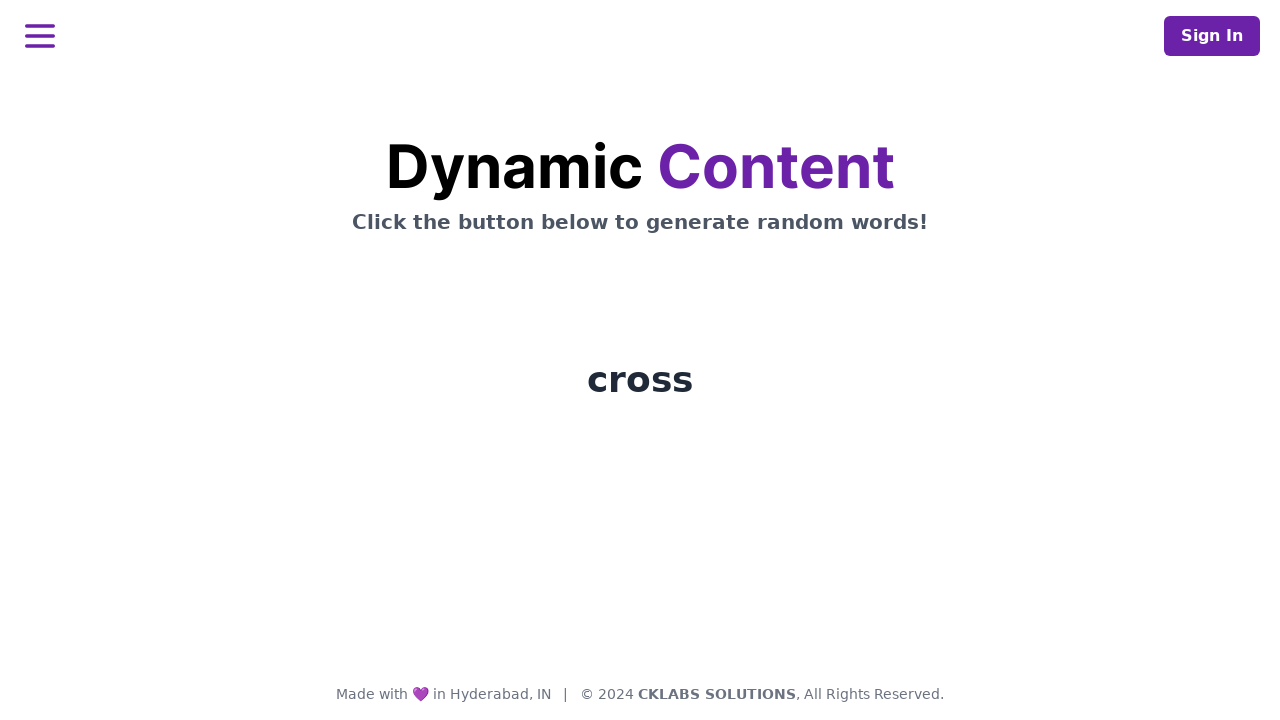